Tests window handling functionality by opening a new window, switching to it, extracting text, and switching back to the parent window

Starting URL: https://the-internet.herokuapp.com/windows

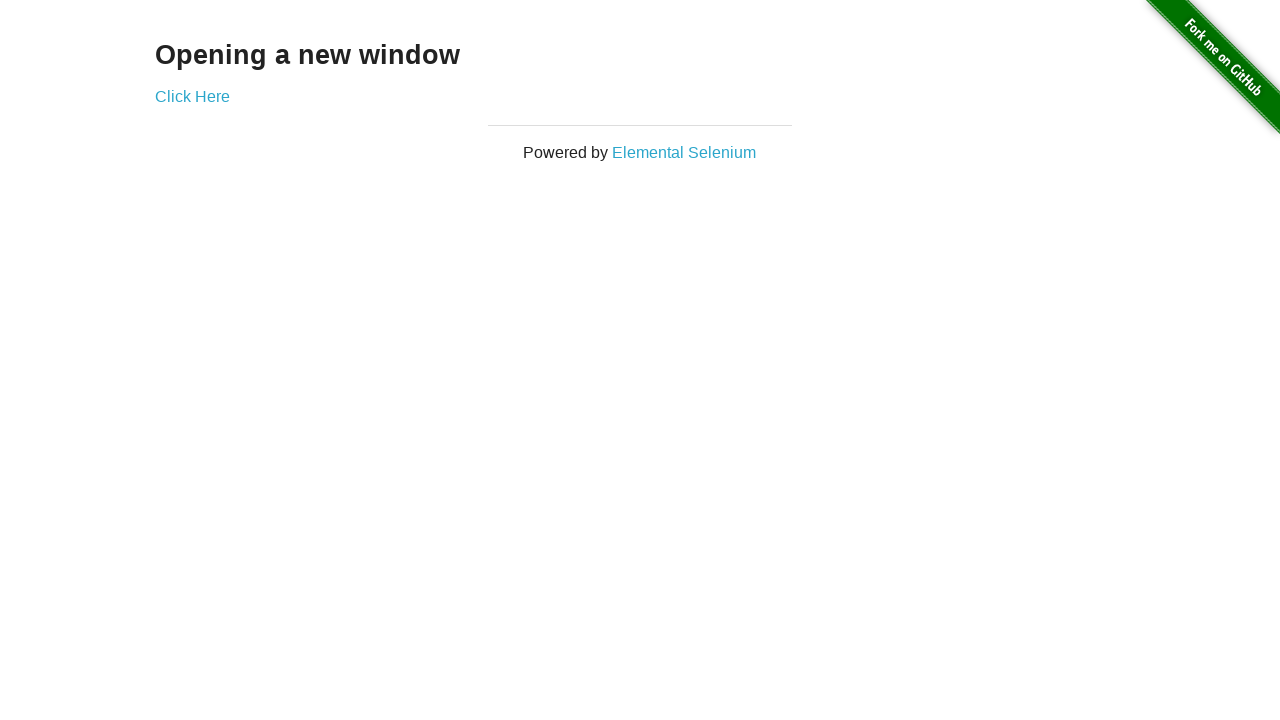

Clicked 'Click Here' link to open new window at (192, 96) on xpath=//a[contains(text(), 'Click Here')]
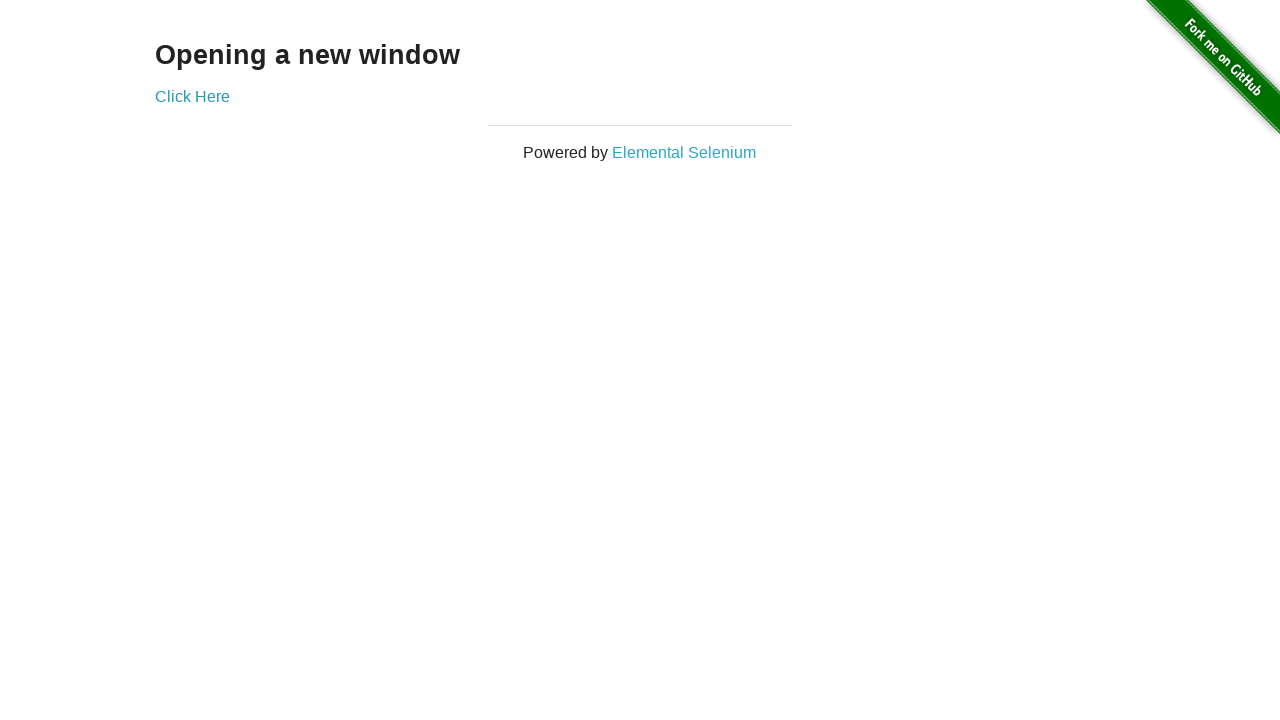

Extracted heading text from new window
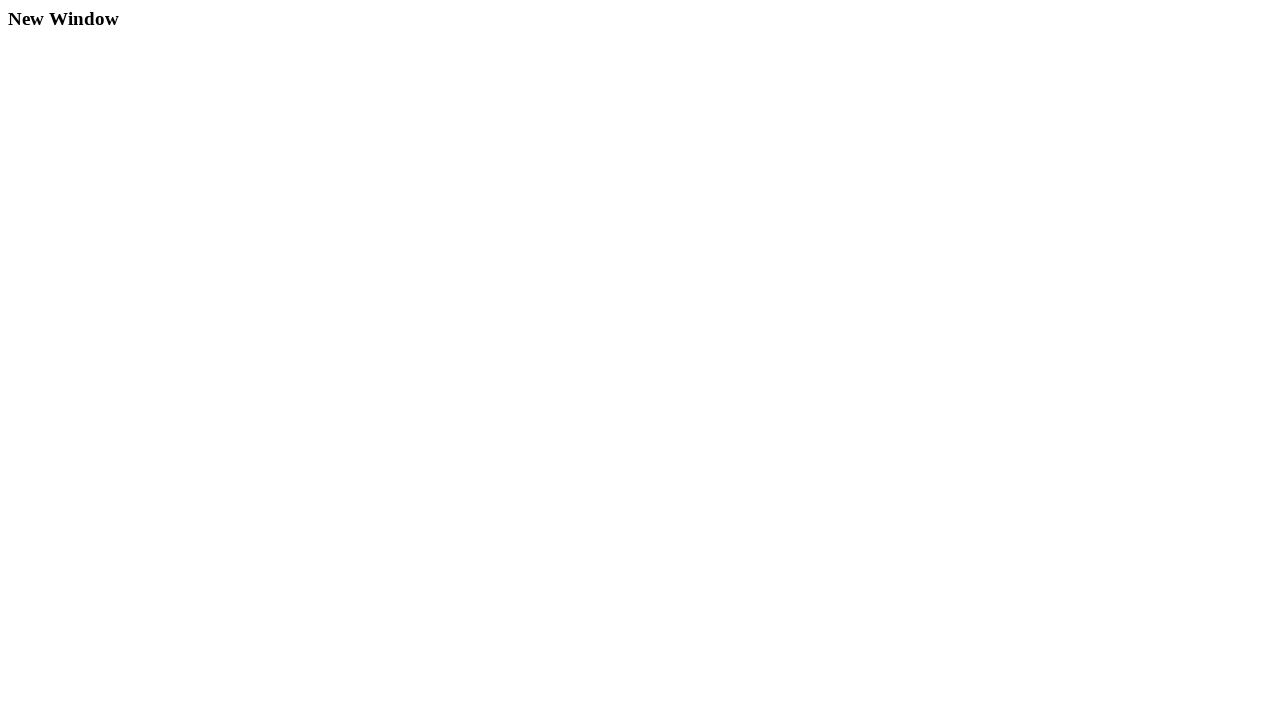

Retrieved title from original/parent window
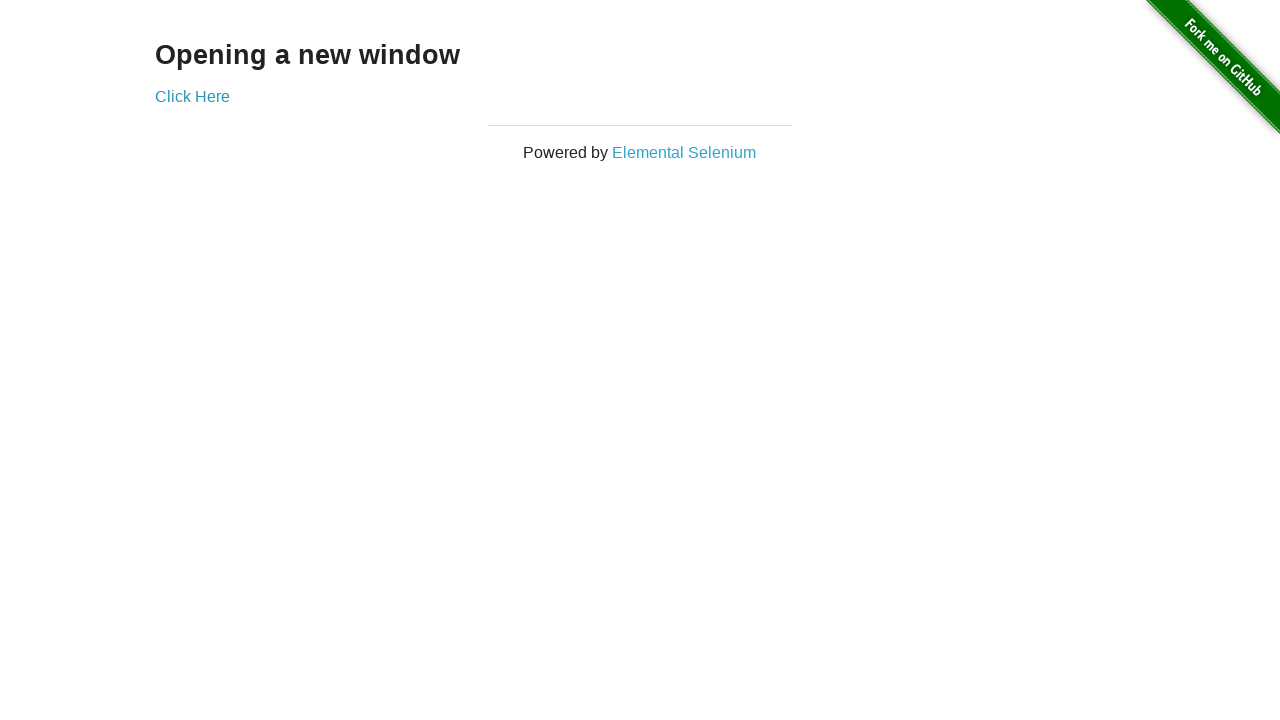

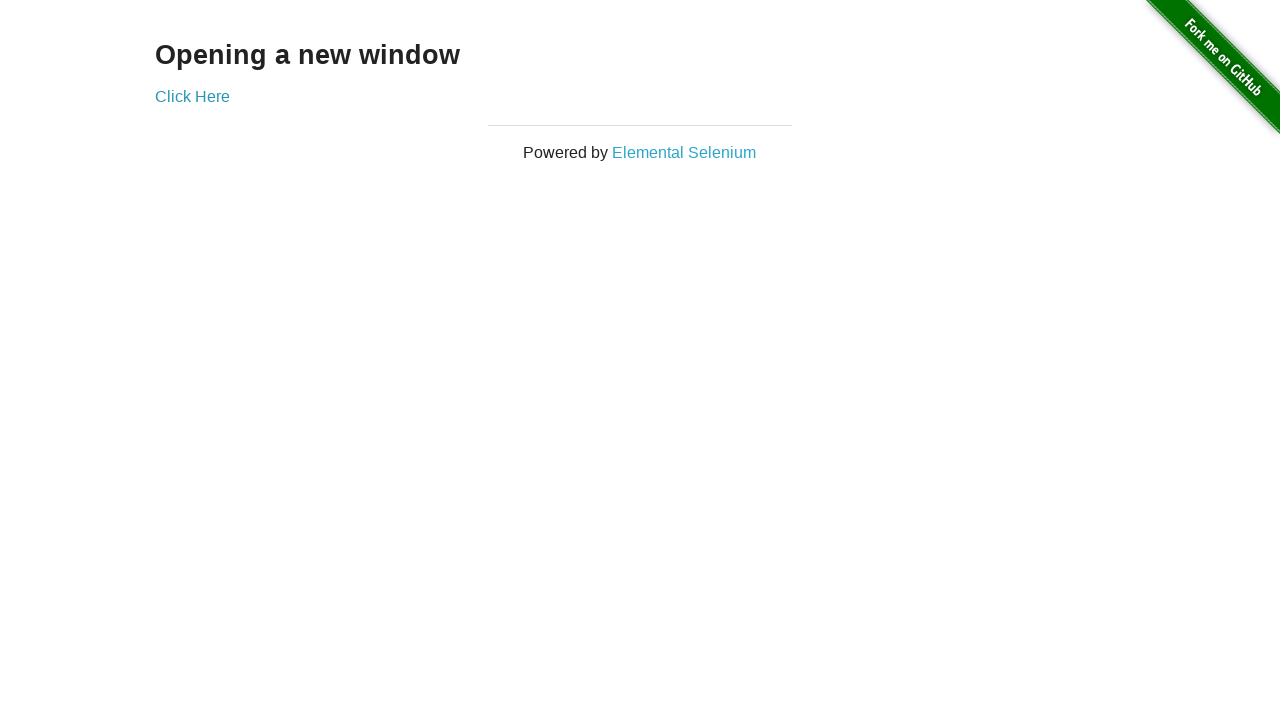